Tests the random integer generator on random.org by clearing the default number field, entering 5, and clicking the "Get Numbers" button to generate random integers.

Starting URL: https://www.random.org/integers/

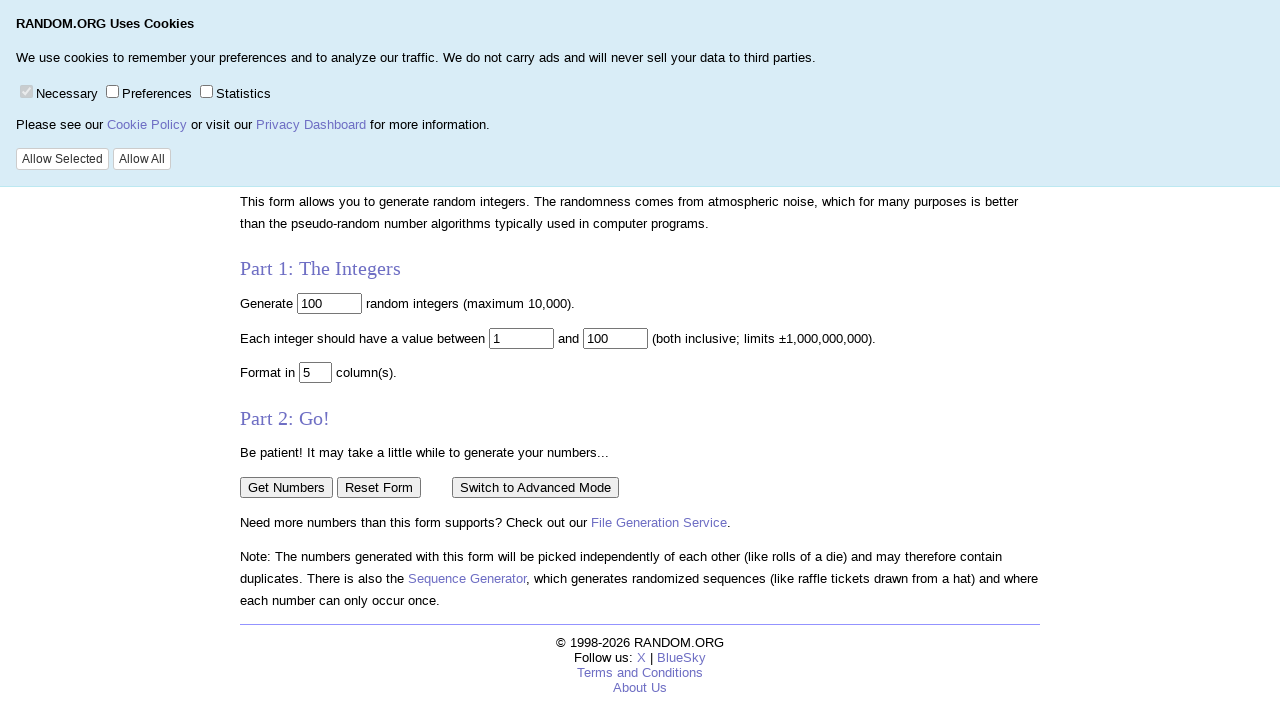

Cleared the number of integers field on input[name='num']
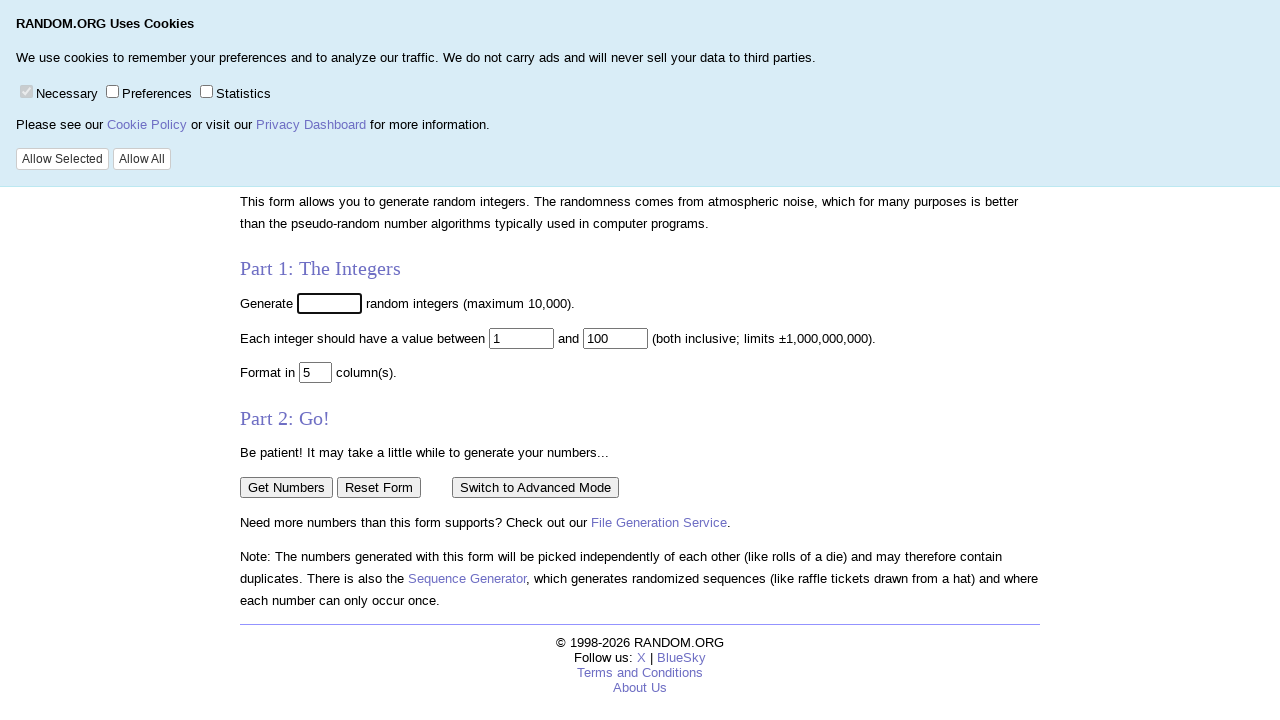

Entered 5 as the number of integers to generate on input[name='num']
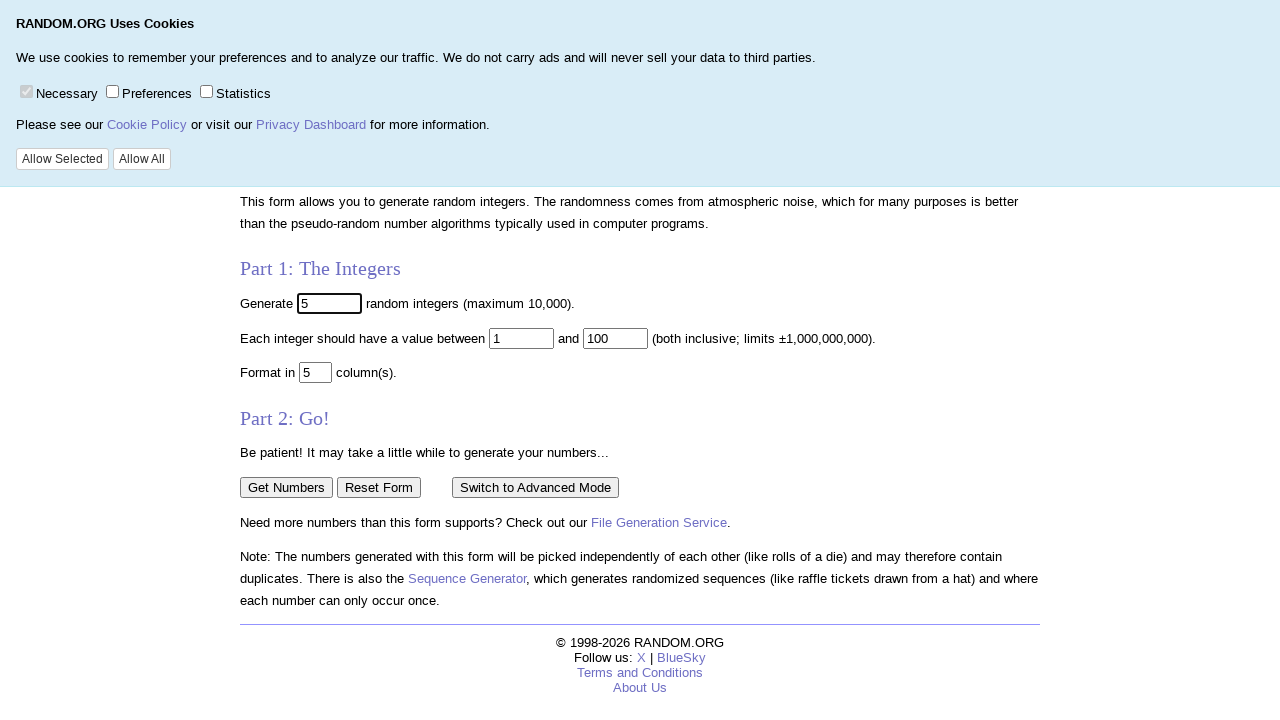

Clicked the 'Get Numbers' button at (286, 487) on input[value='Get Numbers']
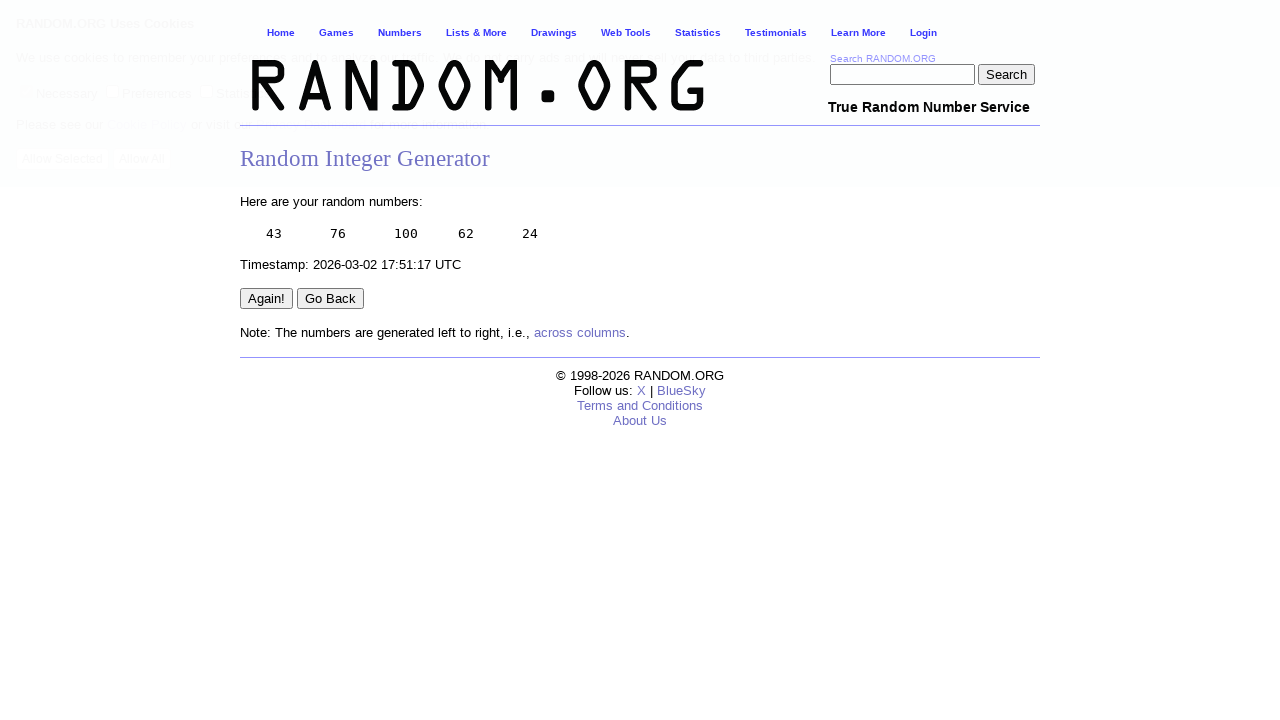

Random integers generated and results loaded
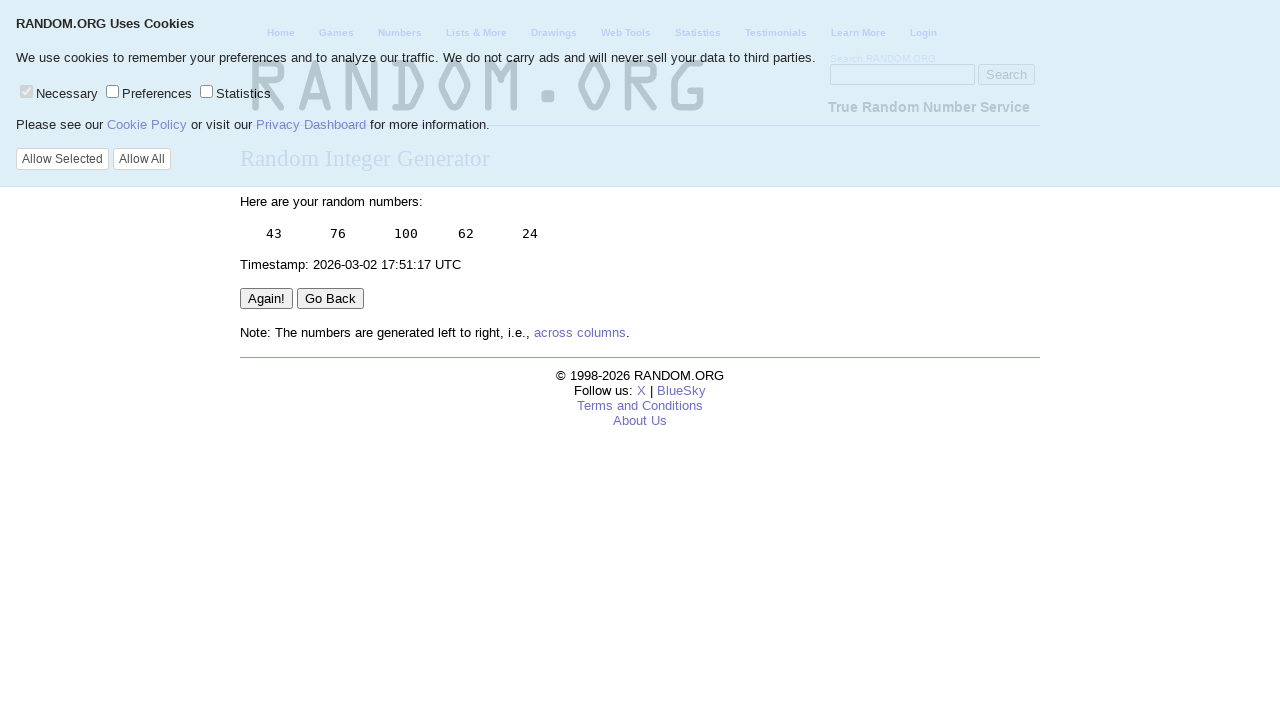

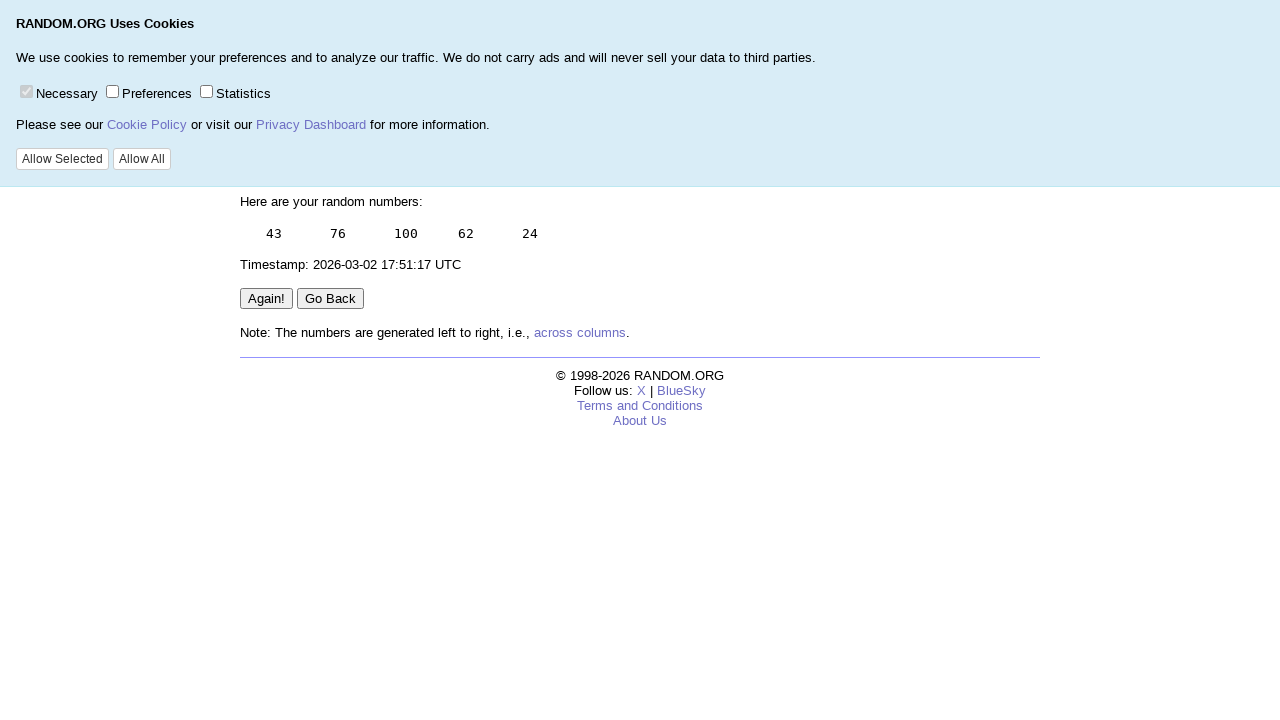